Tests multi-tab browser automation by opening a new tab, navigating to a second page, extracting text from an element, switching back to the original tab, and filling a form field with the extracted text.

Starting URL: https://rahulshettyacademy.com/angularpractice/

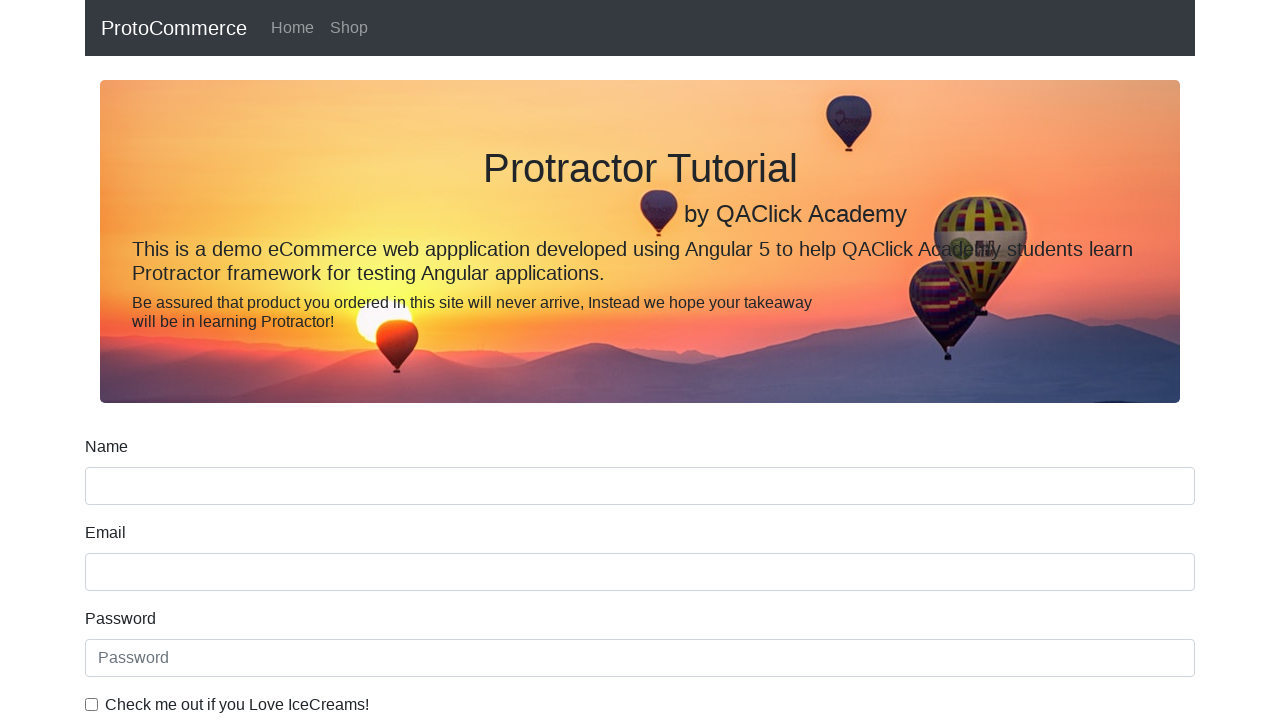

Opened a new tab
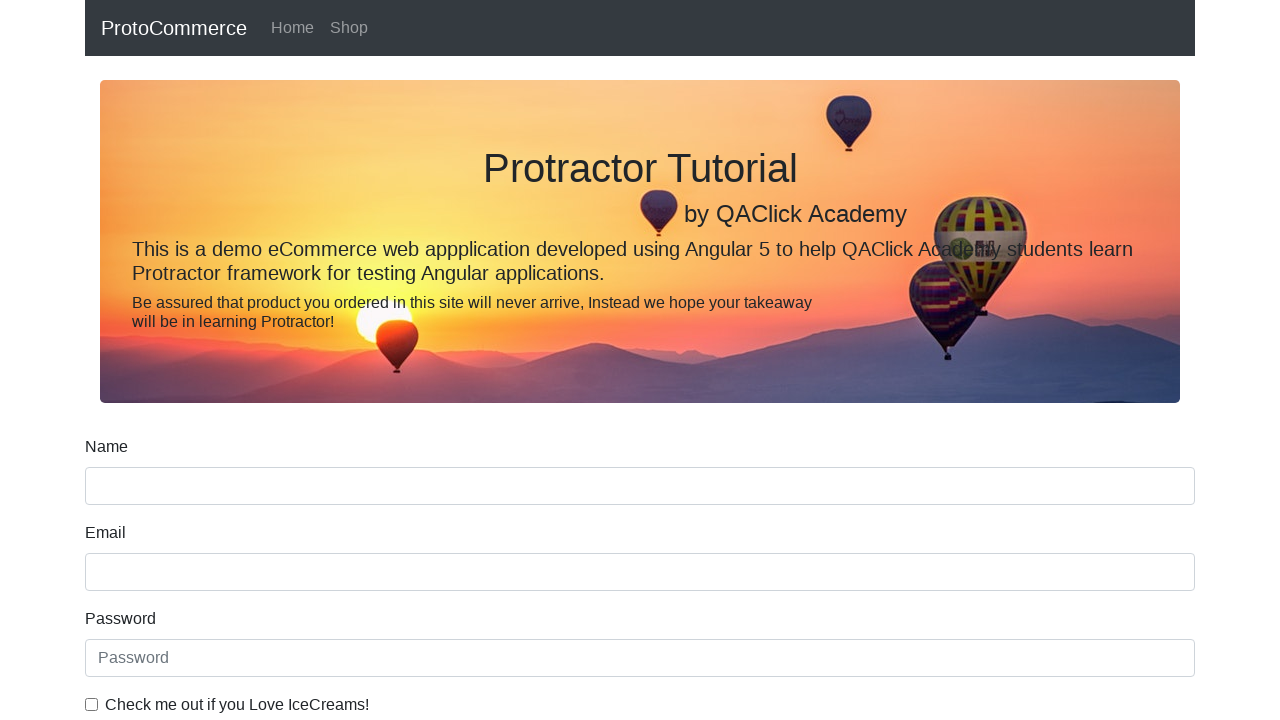

Navigated to https://rahulshettyacademy.com/ in new tab
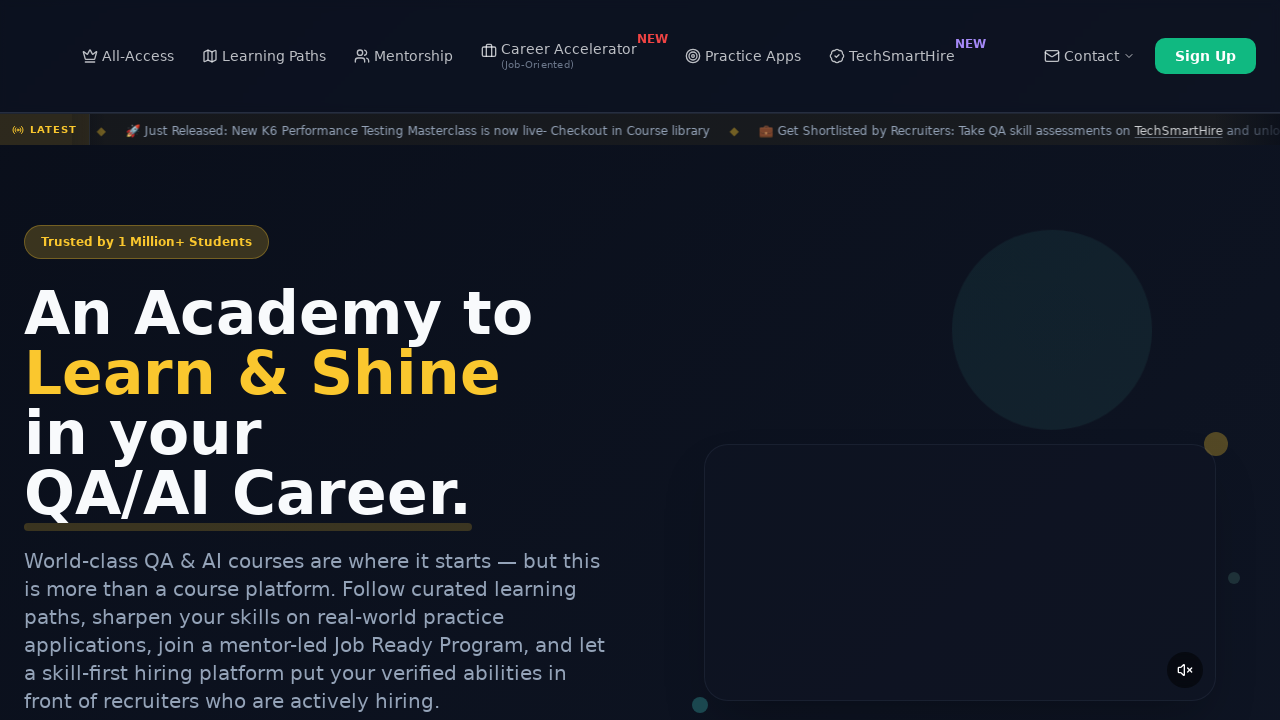

Scrolled down 1800 pixels on the second page
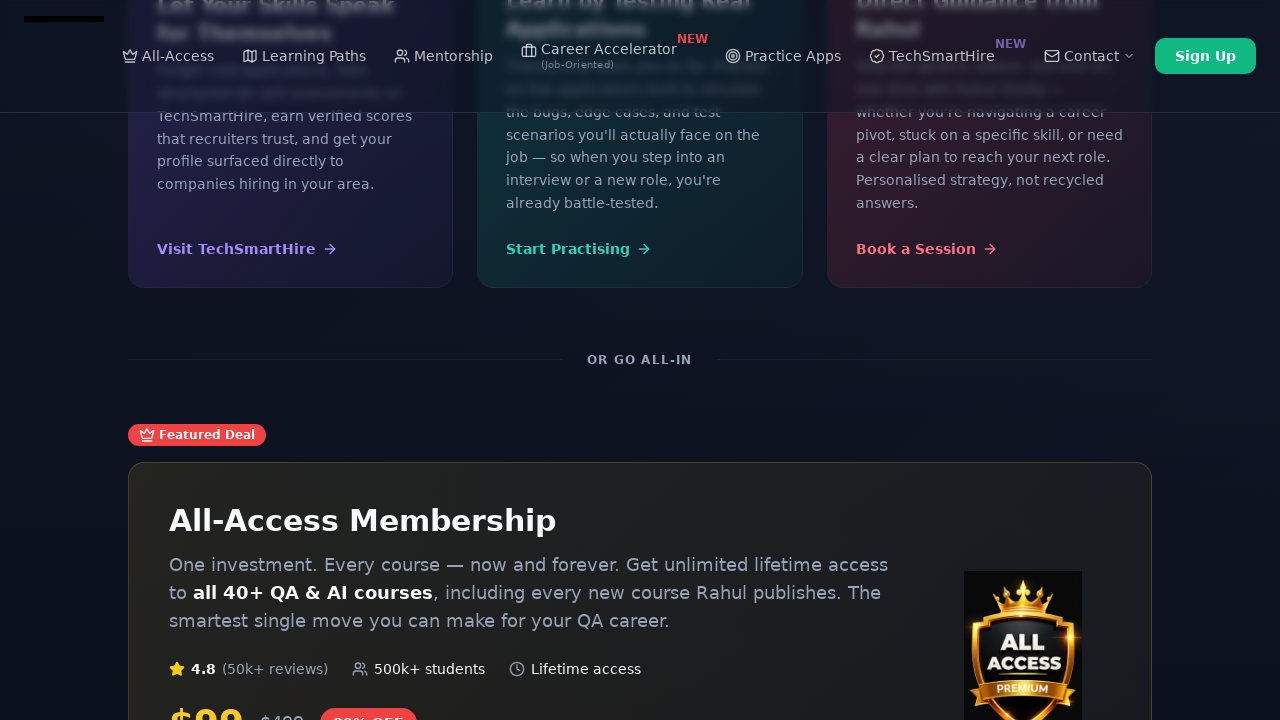

Located all course link elements on the second page
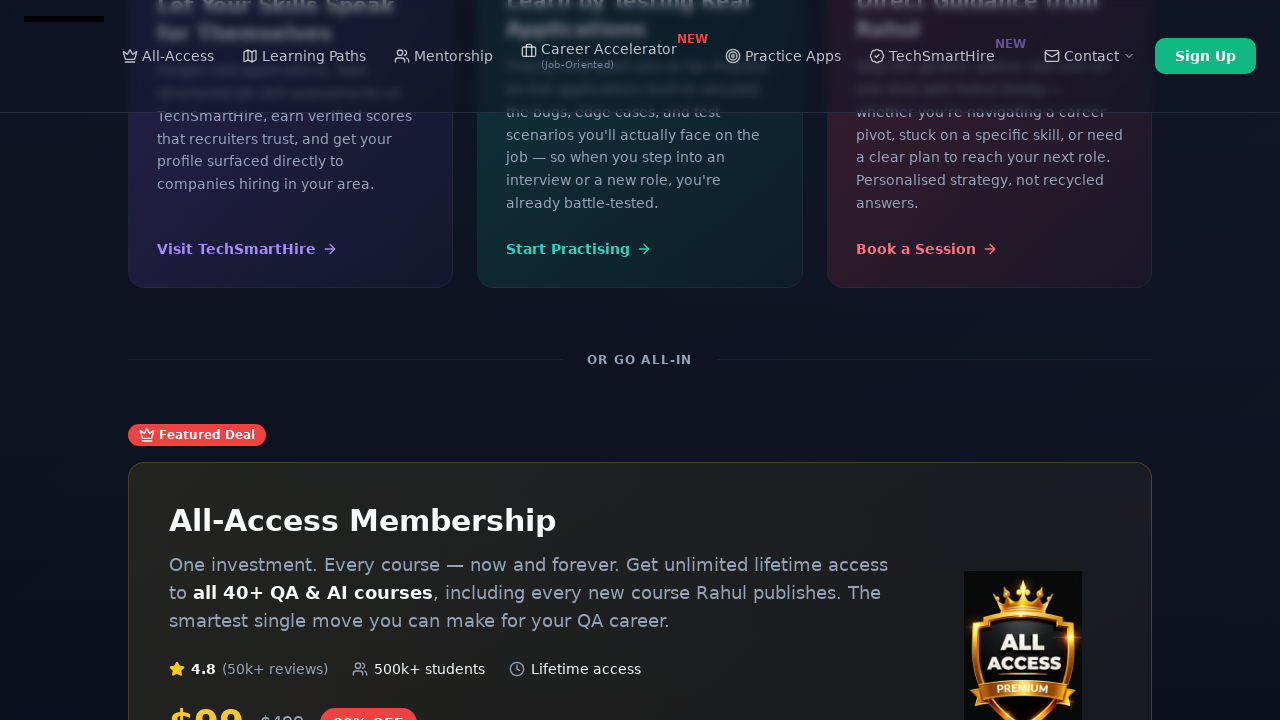

Extracted text from second course link: 'Playwright Testing'
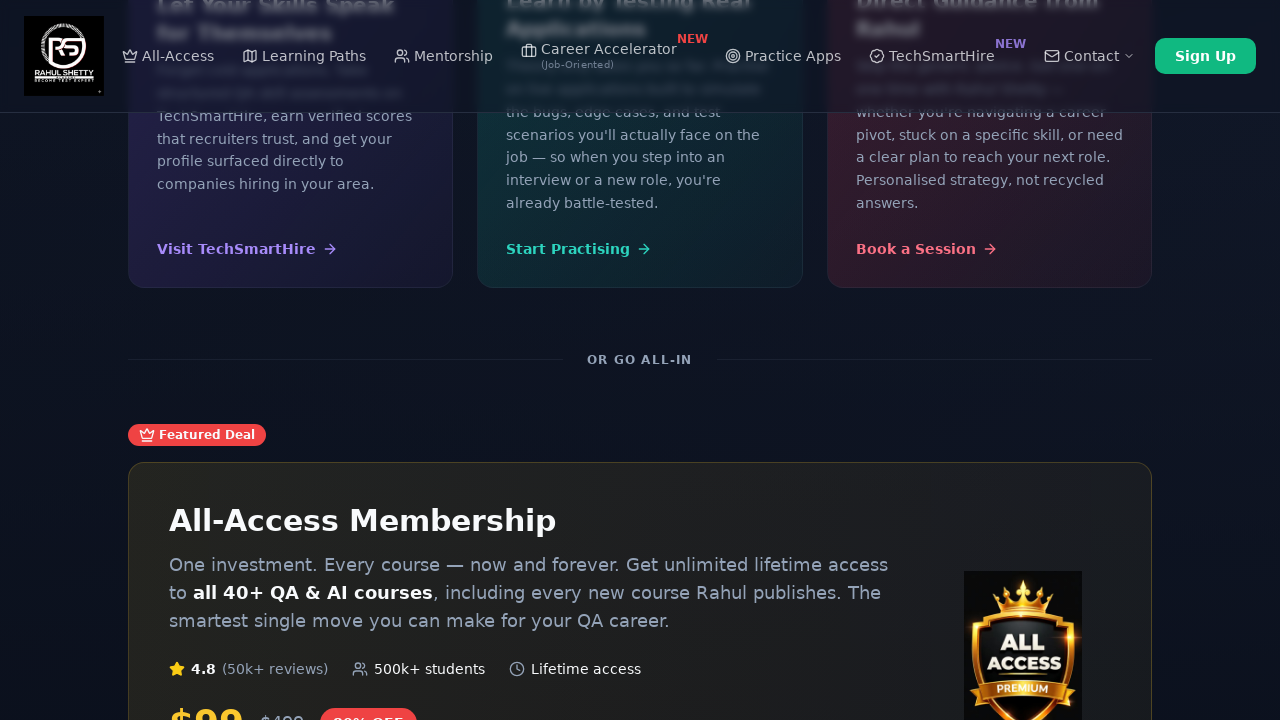

Switched back to the original tab
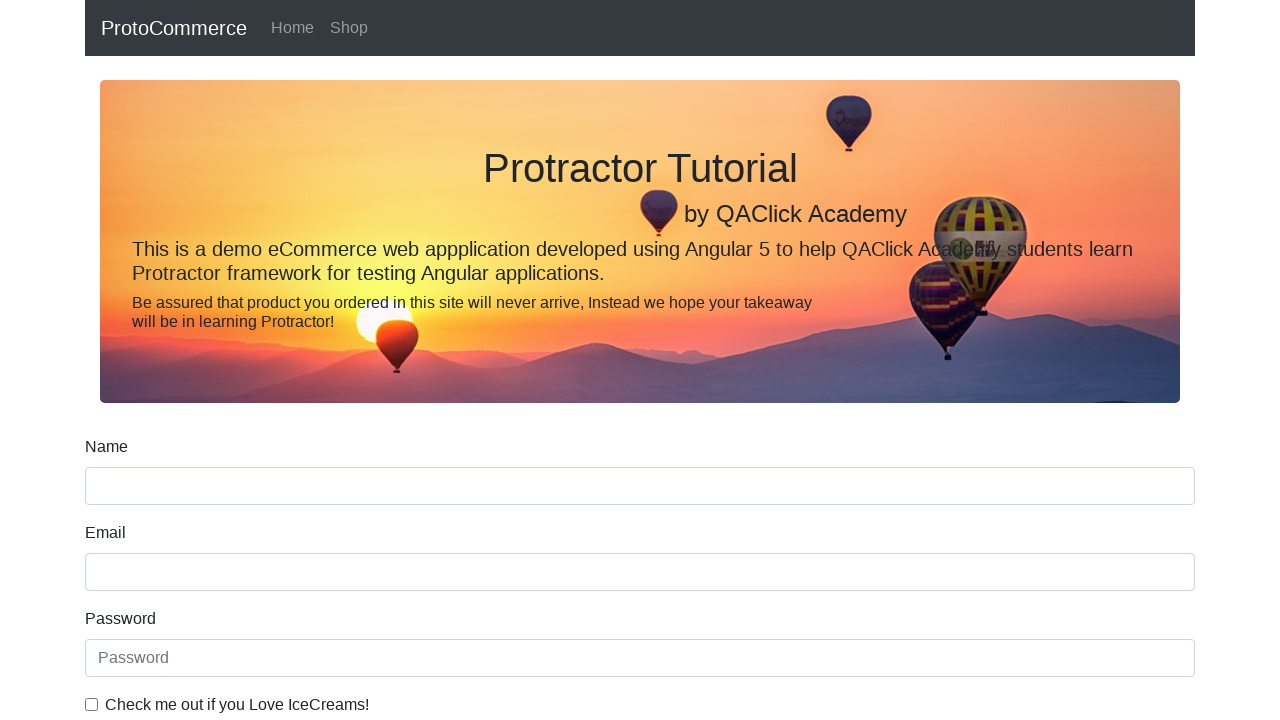

Filled name field with extracted course text: 'Playwright Testing' on [name='name']
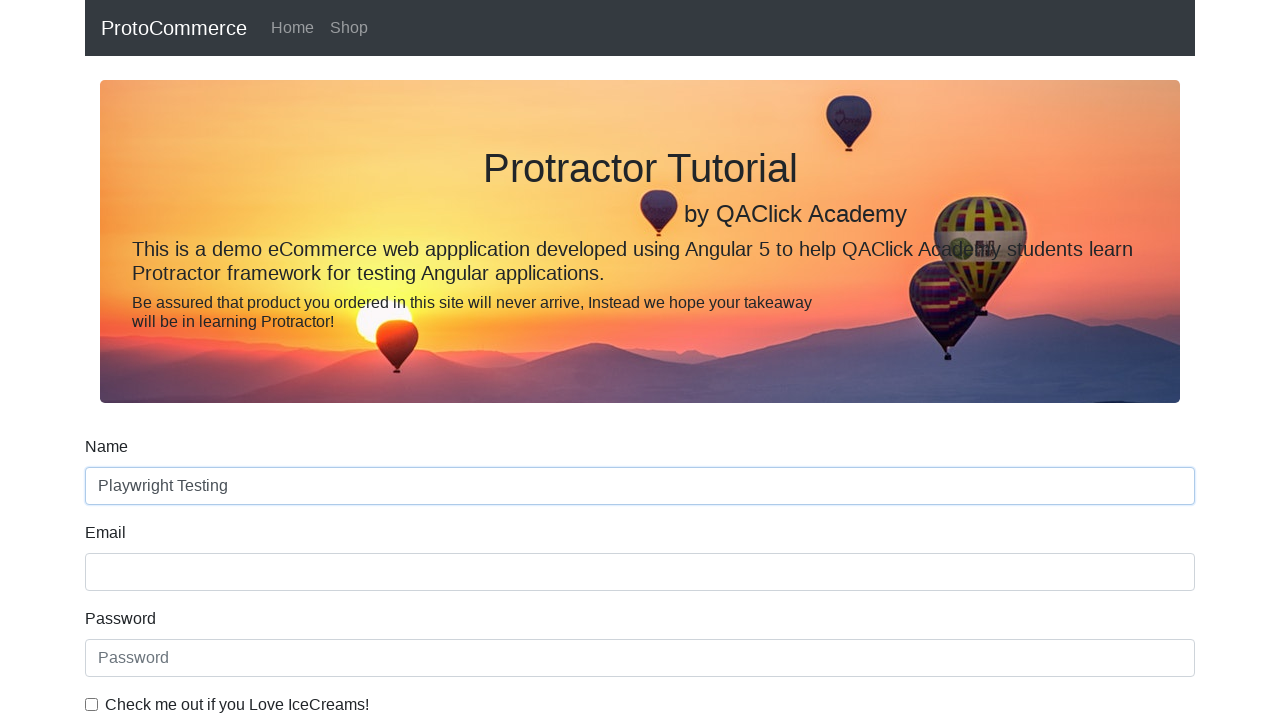

Waited 1000ms to observe the result
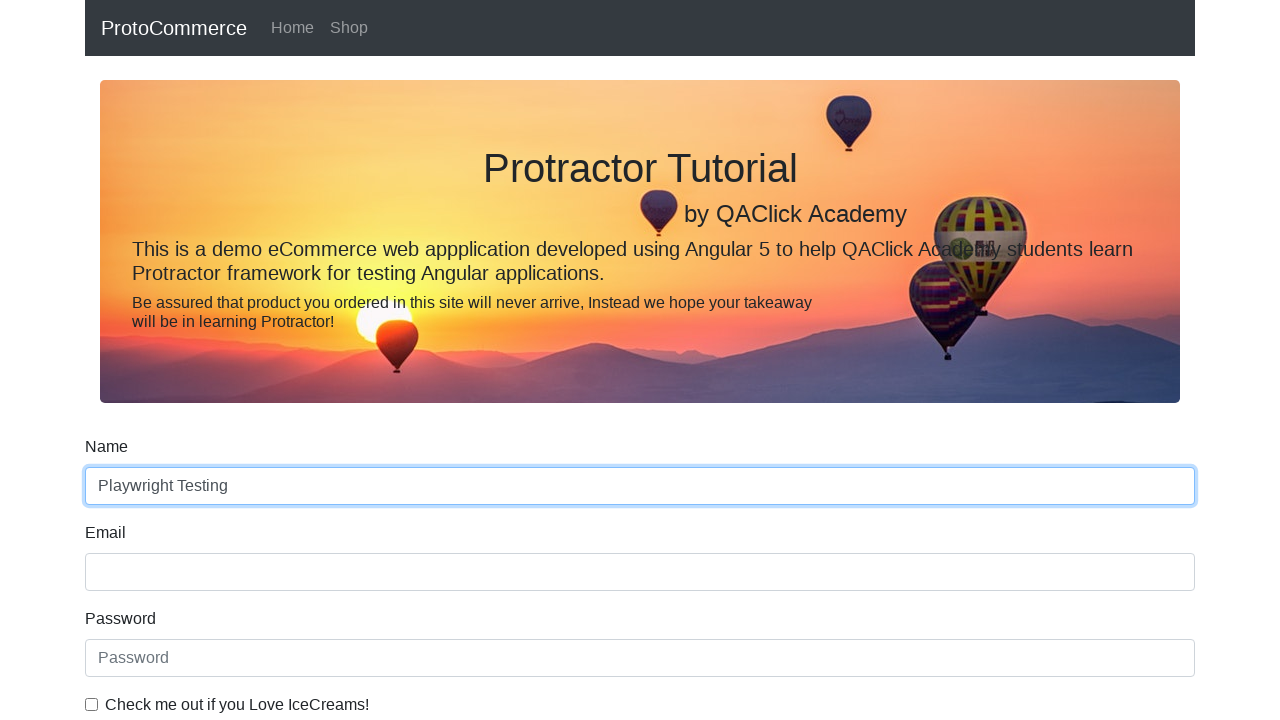

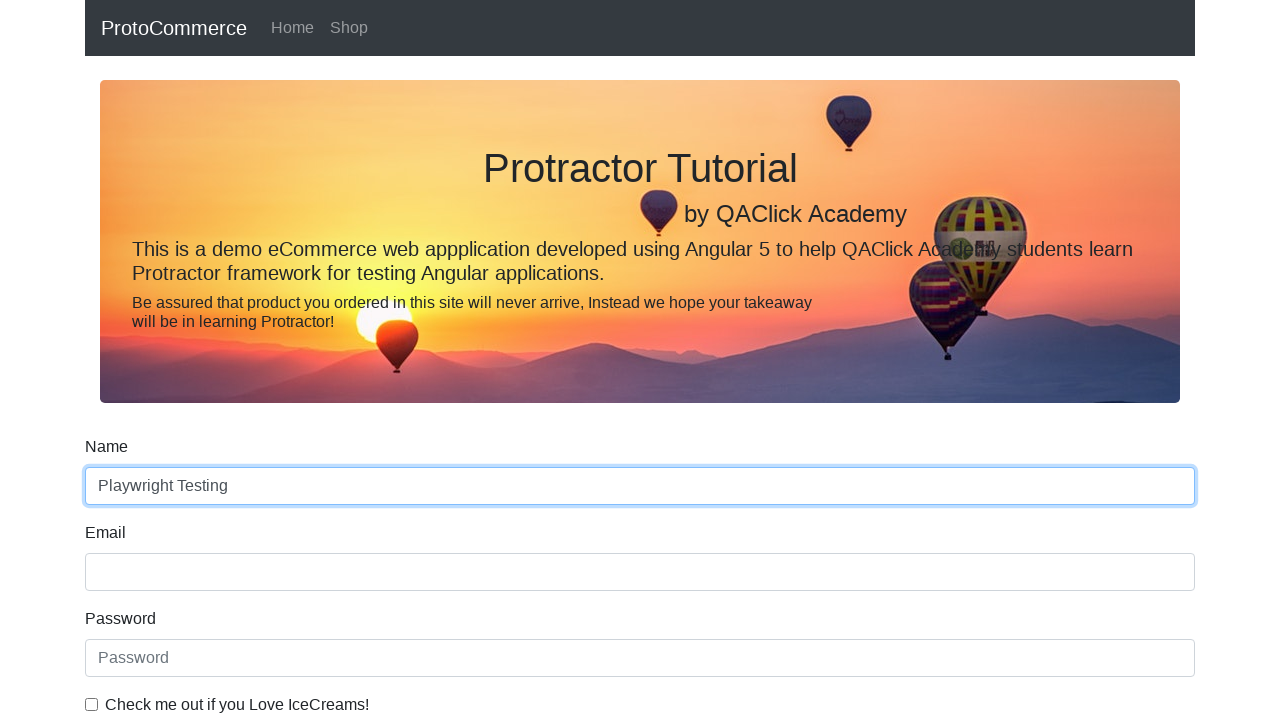